Tests addition operation on the calculator by entering -234234 + 345345 and verifying the result equals 111111

Starting URL: https://www.calculator.net/

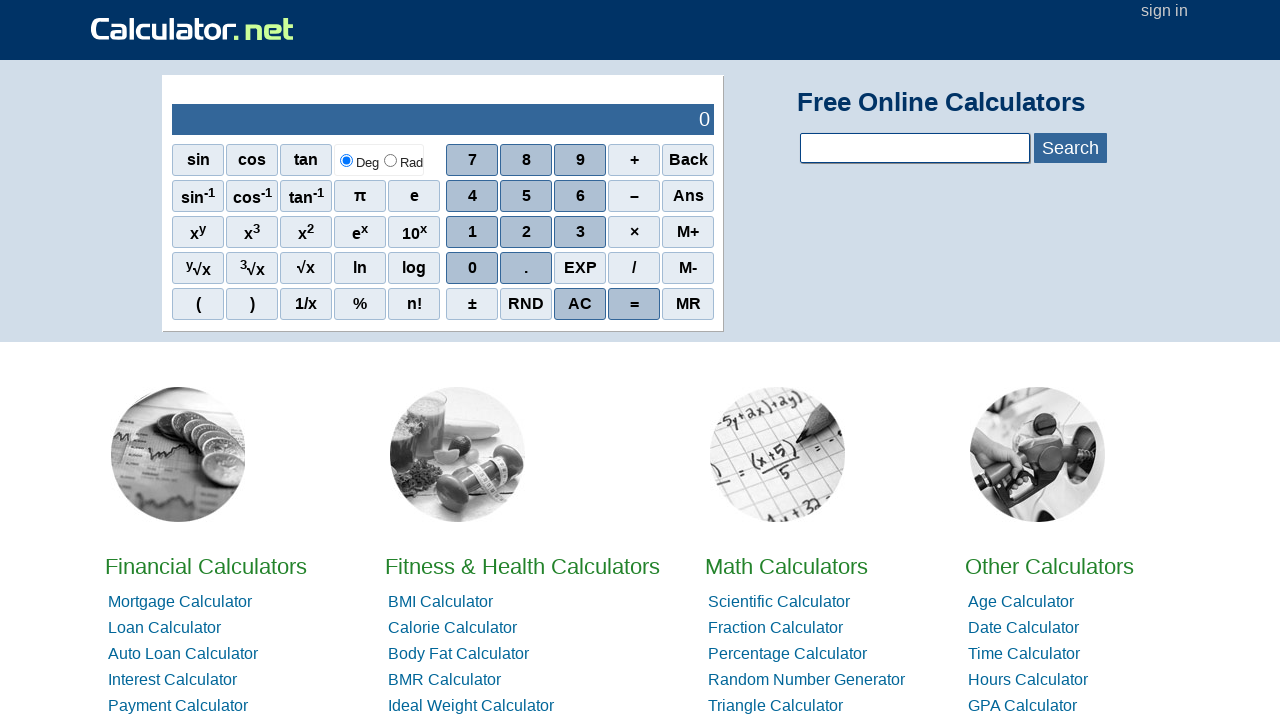

Clicked minus button to start entering negative number at (634, 196) on xpath=//*[@id='sciout']/tbody/tr[2]/td[2]/div/div[2]/span[4]
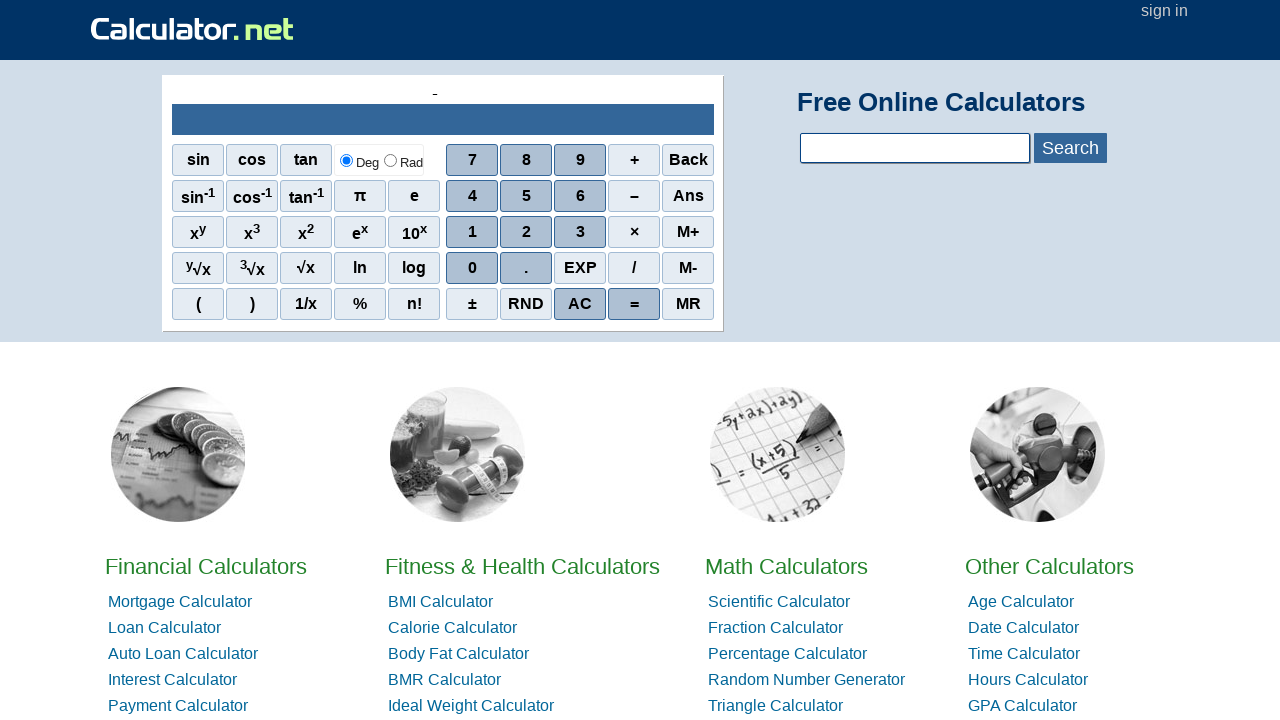

Clicked 2 at (526, 232) on xpath=//*[@id='sciout']/tbody/tr[2]/td[2]/div/div[3]/span[2]
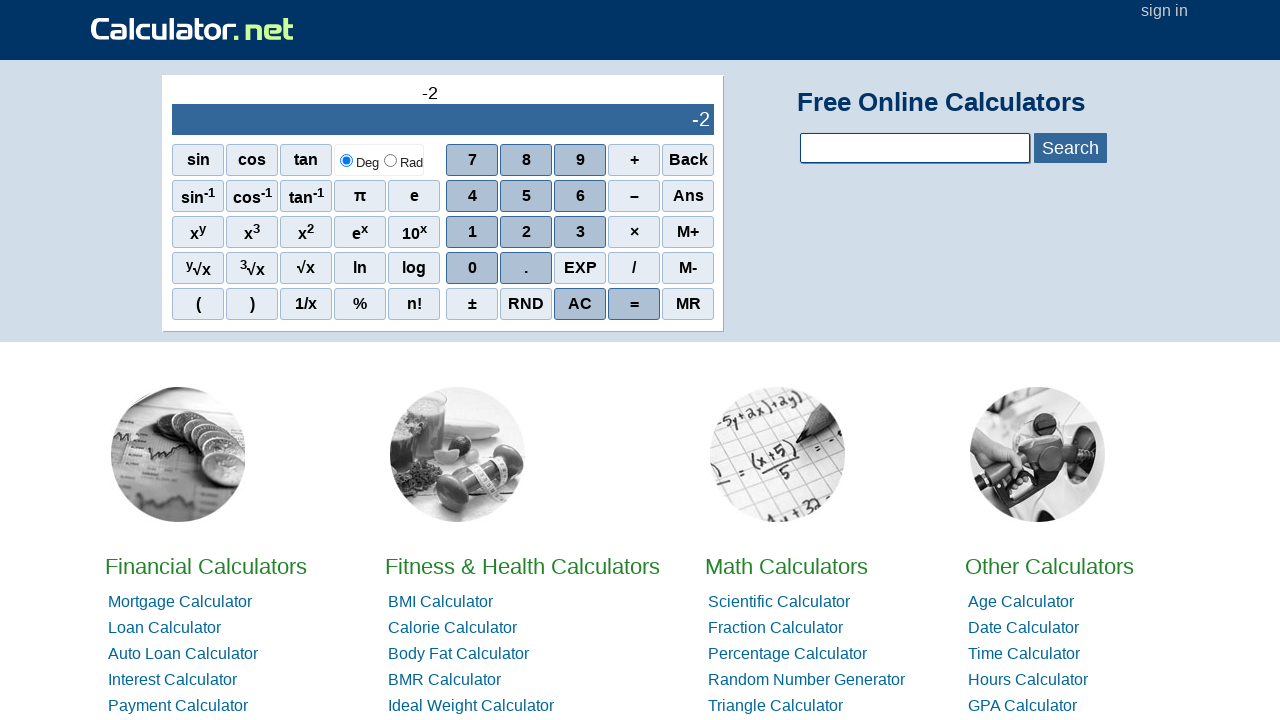

Clicked 3 at (580, 232) on xpath=//*[@id='sciout']/tbody/tr[2]/td[2]/div/div[3]/span[3]
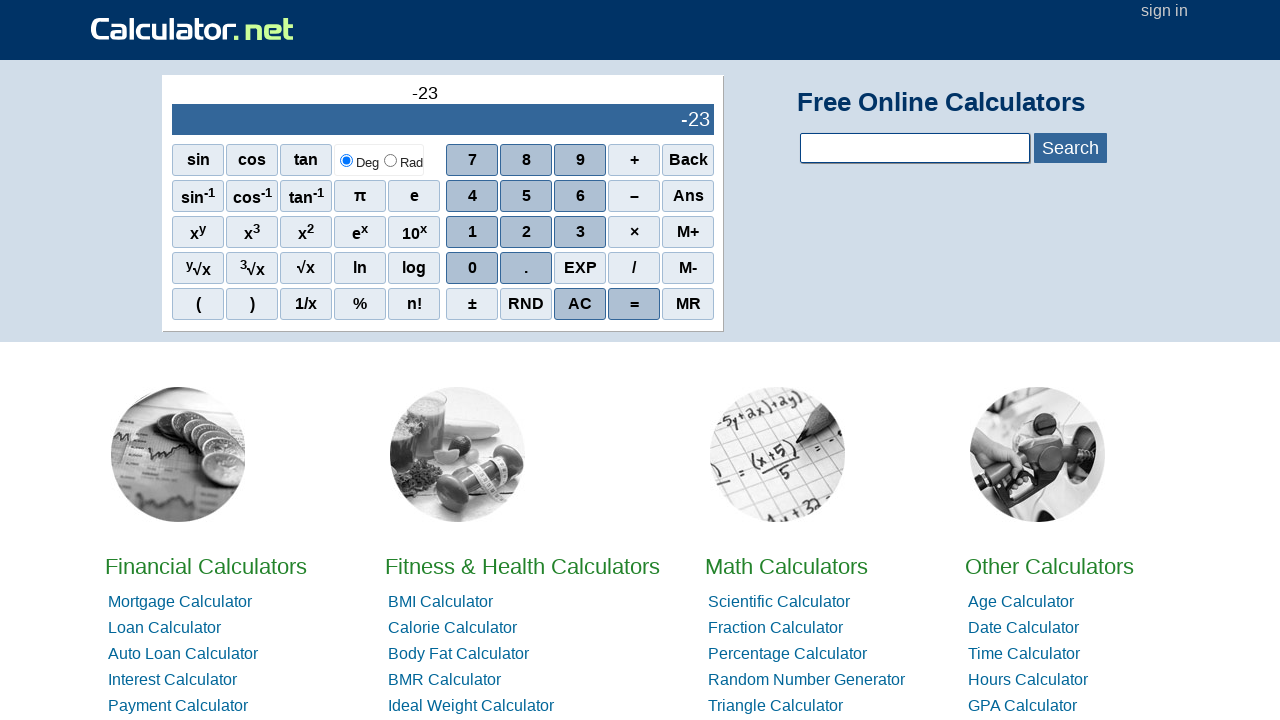

Clicked 4 at (472, 196) on xpath=//*[@id='sciout']/tbody/tr[2]/td[2]/div/div[2]/span[1]
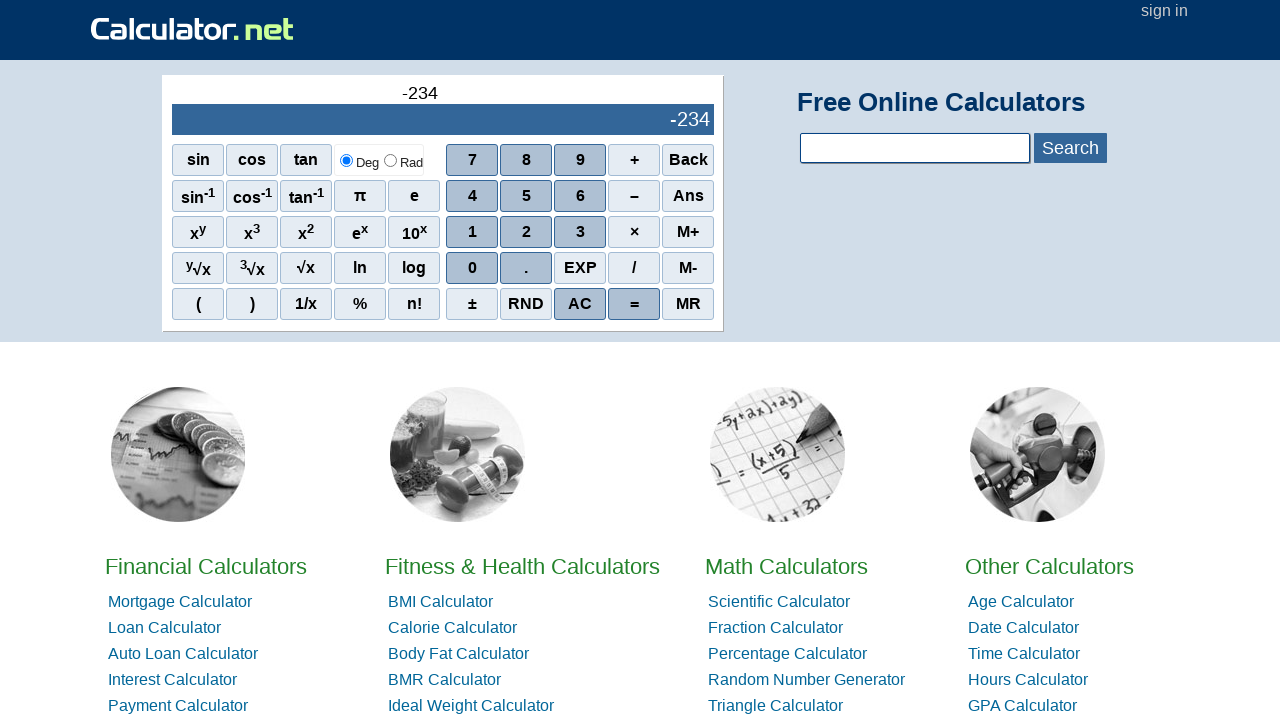

Clicked 2 at (526, 232) on xpath=//*[@id='sciout']/tbody/tr[2]/td[2]/div/div[3]/span[2]
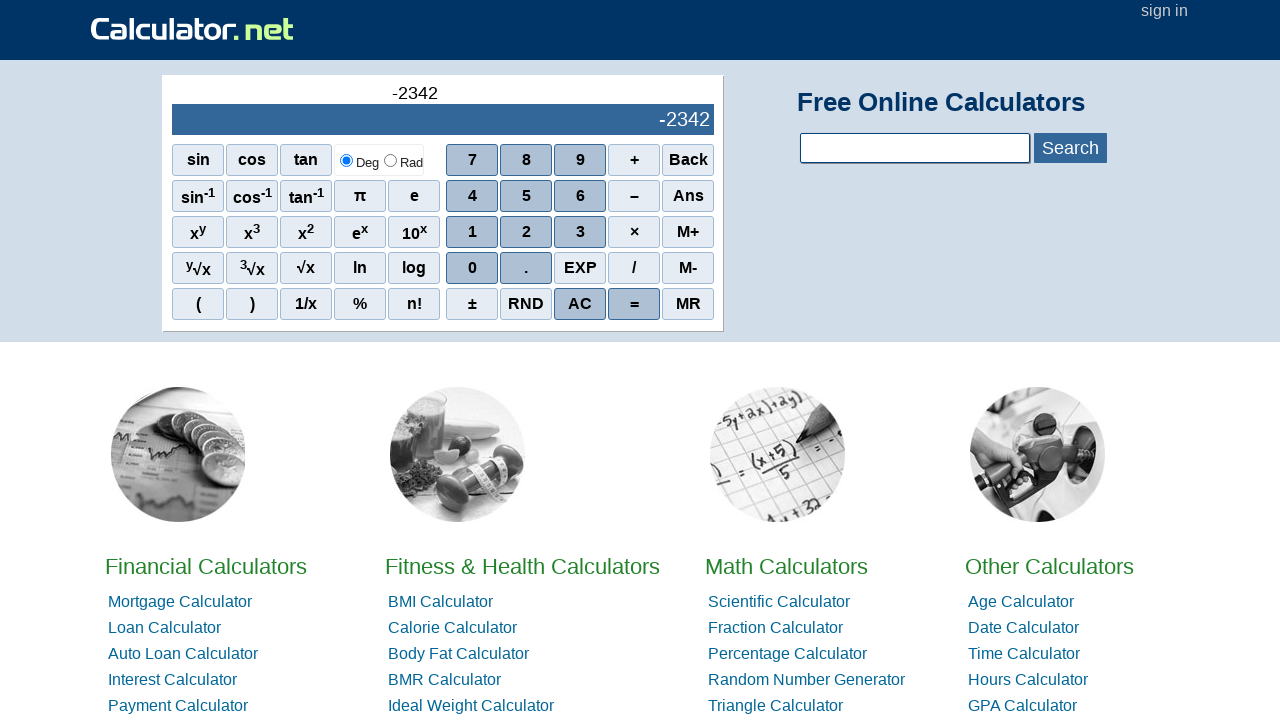

Clicked 3 at (580, 232) on xpath=//*[@id='sciout']/tbody/tr[2]/td[2]/div/div[3]/span[3]
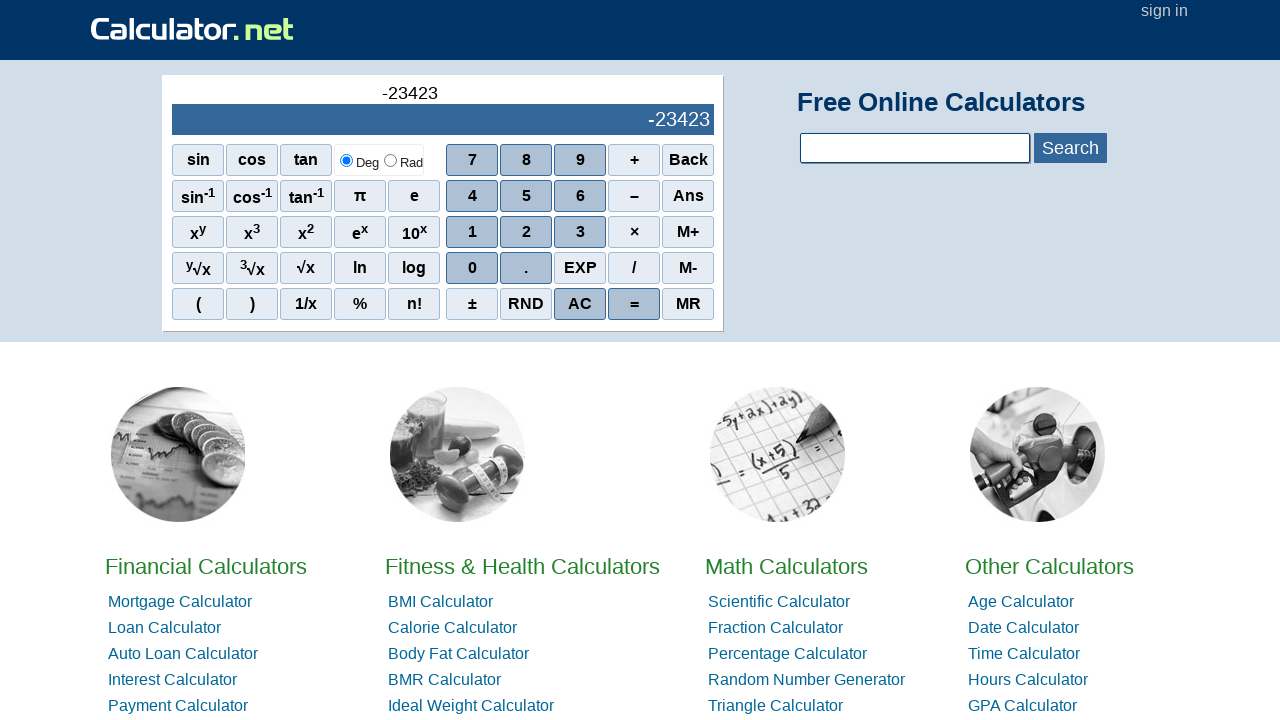

Clicked 4 (finished entering -234234) at (472, 196) on xpath=//*[@id='sciout']/tbody/tr[2]/td[2]/div/div[2]/span[1]
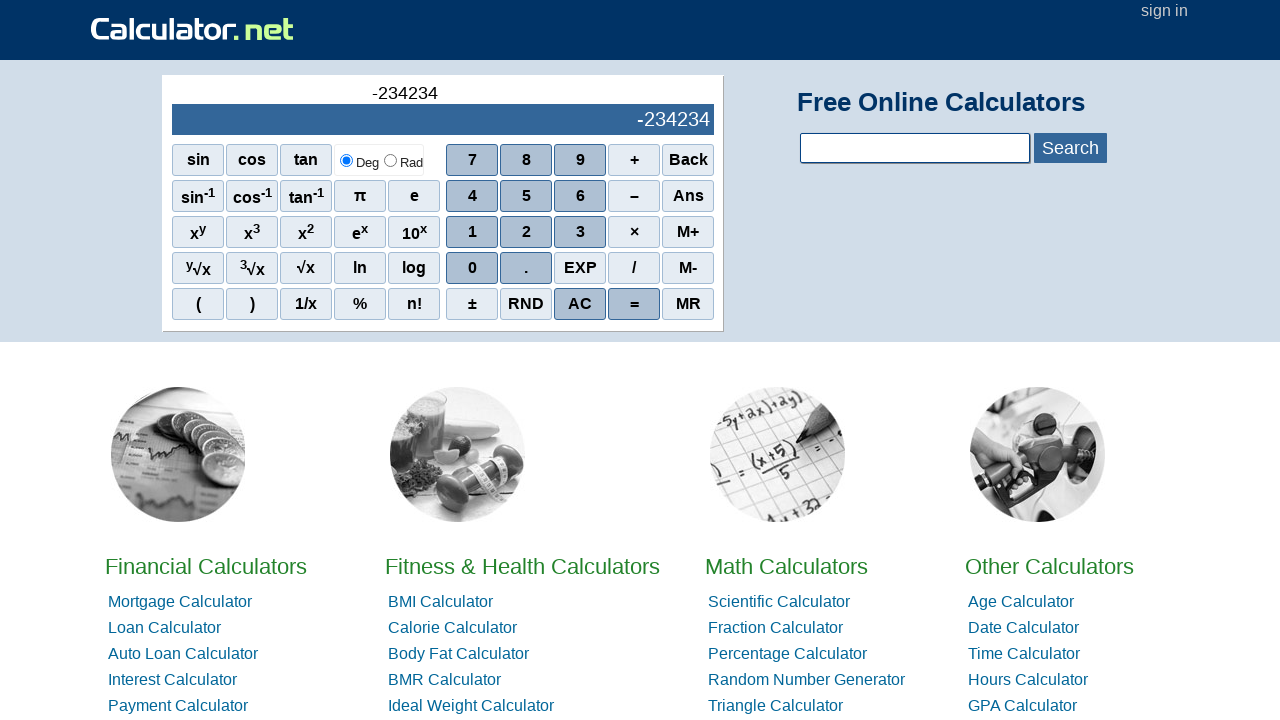

Clicked addition operator at (634, 160) on xpath=//*[@id='sciout']/tbody/tr[2]/td[2]/div/div[1]/span[4]
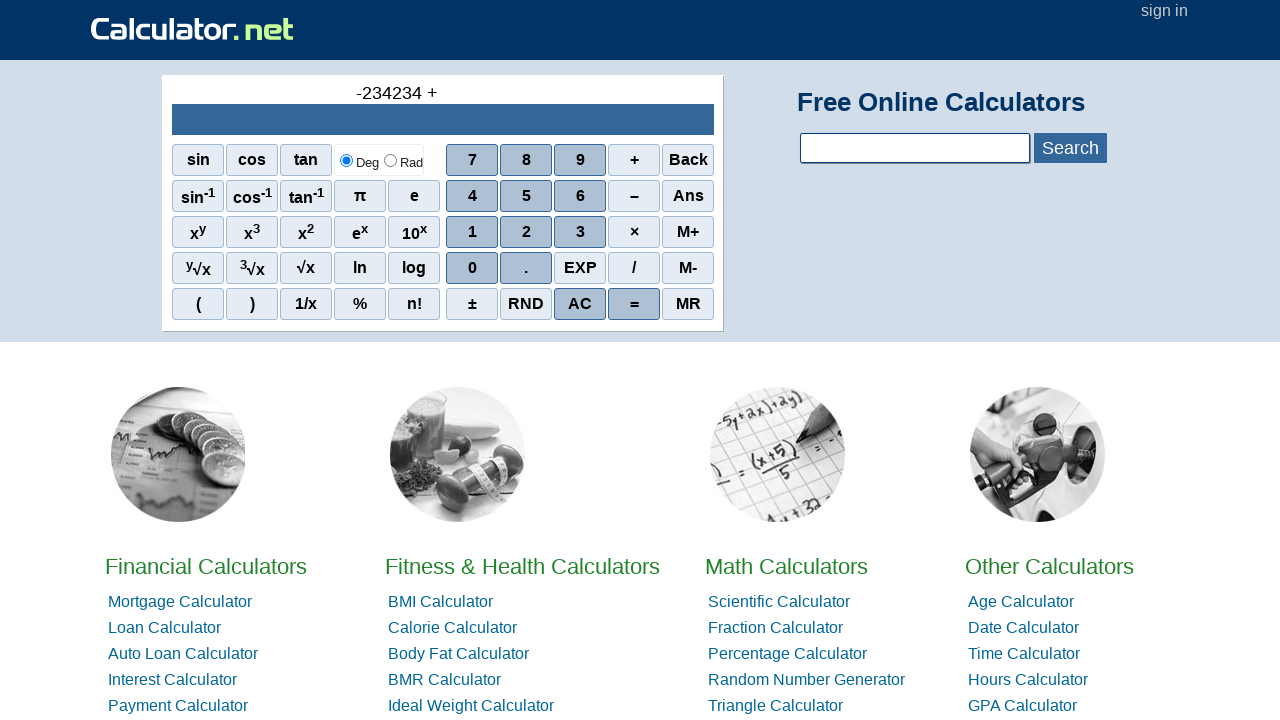

Clicked 3 at (580, 232) on xpath=//*[@id='sciout']/tbody/tr[2]/td[2]/div/div[3]/span[3]
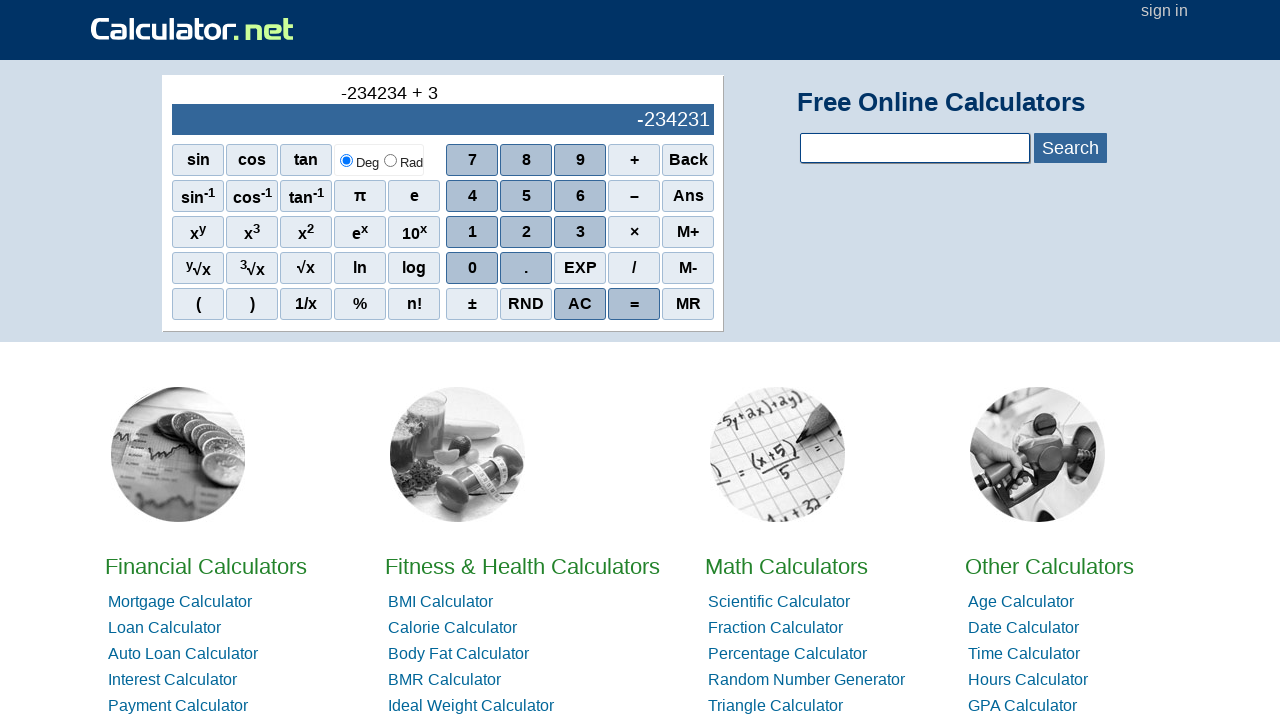

Clicked 4 at (472, 196) on xpath=//*[@id='sciout']/tbody/tr[2]/td[2]/div/div[2]/span[1]
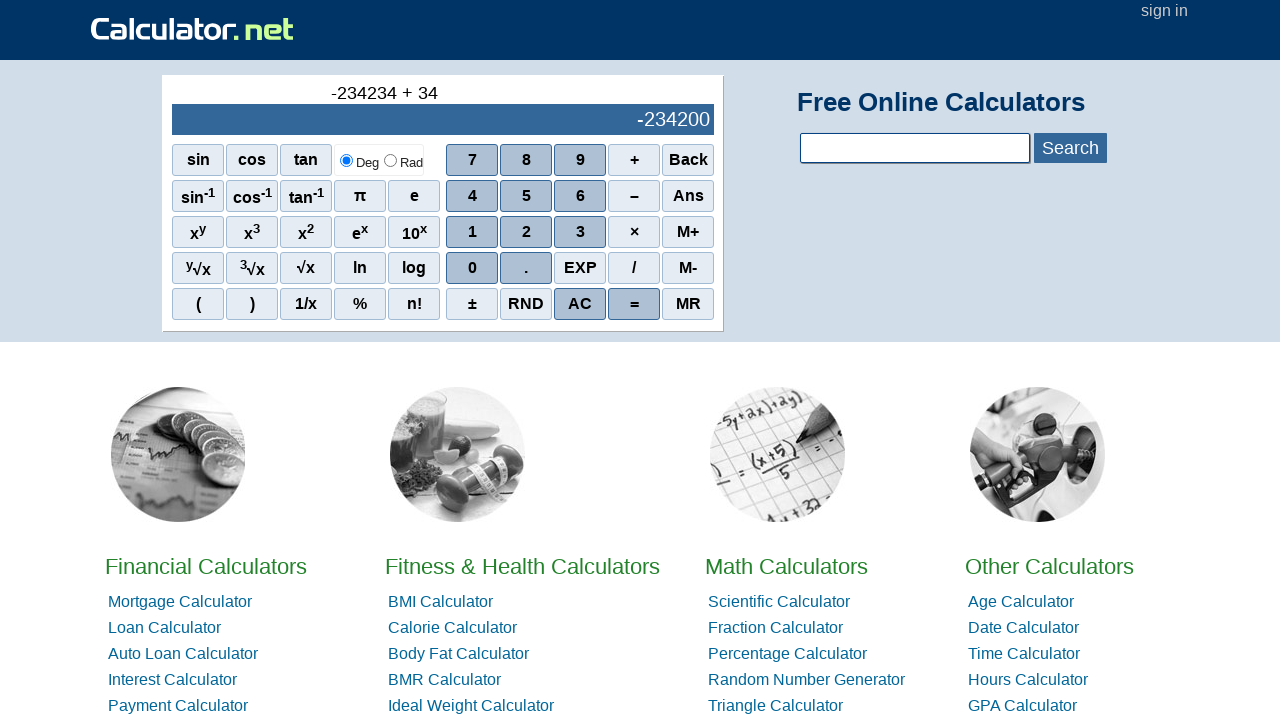

Clicked 5 at (526, 196) on xpath=//*[@id='sciout']/tbody/tr[2]/td[2]/div/div[2]/span[2]
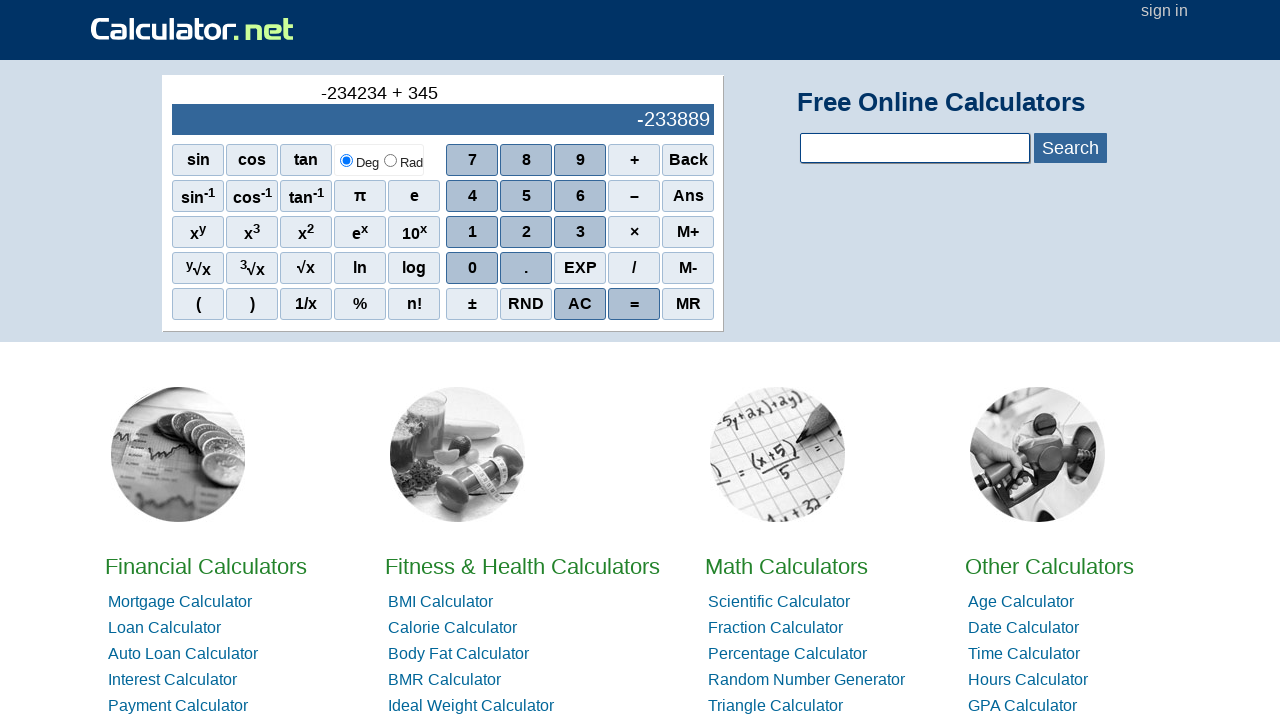

Clicked 3 at (580, 232) on xpath=//*[@id='sciout']/tbody/tr[2]/td[2]/div/div[3]/span[3]
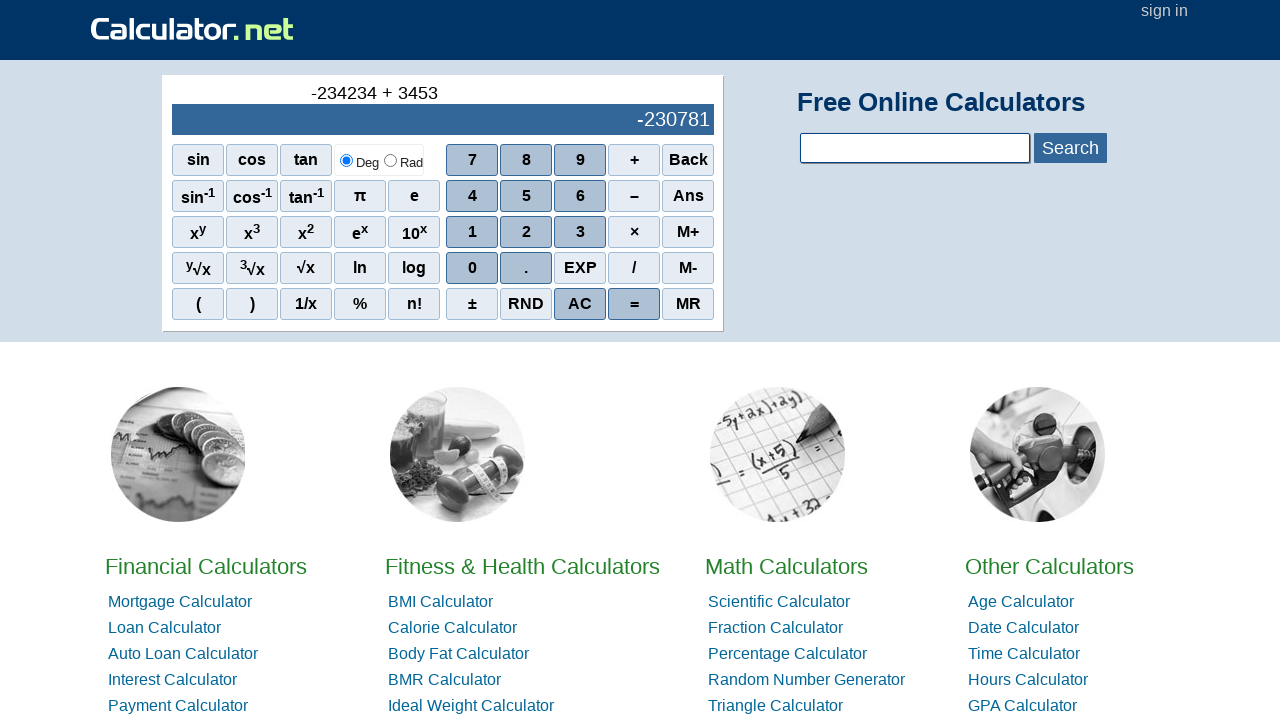

Clicked 4 at (472, 196) on xpath=//*[@id='sciout']/tbody/tr[2]/td[2]/div/div[2]/span[1]
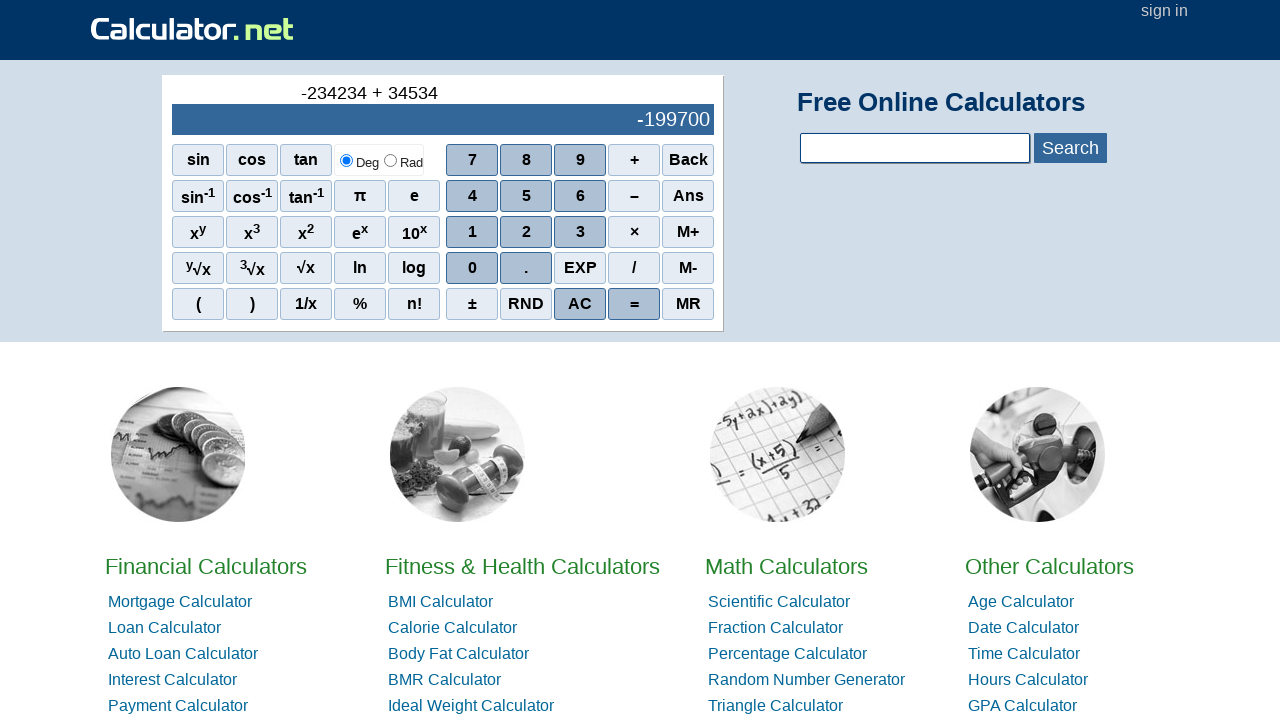

Clicked 5 (finished entering 345345) at (526, 196) on xpath=//*[@id='sciout']/tbody/tr[2]/td[2]/div/div[2]/span[2]
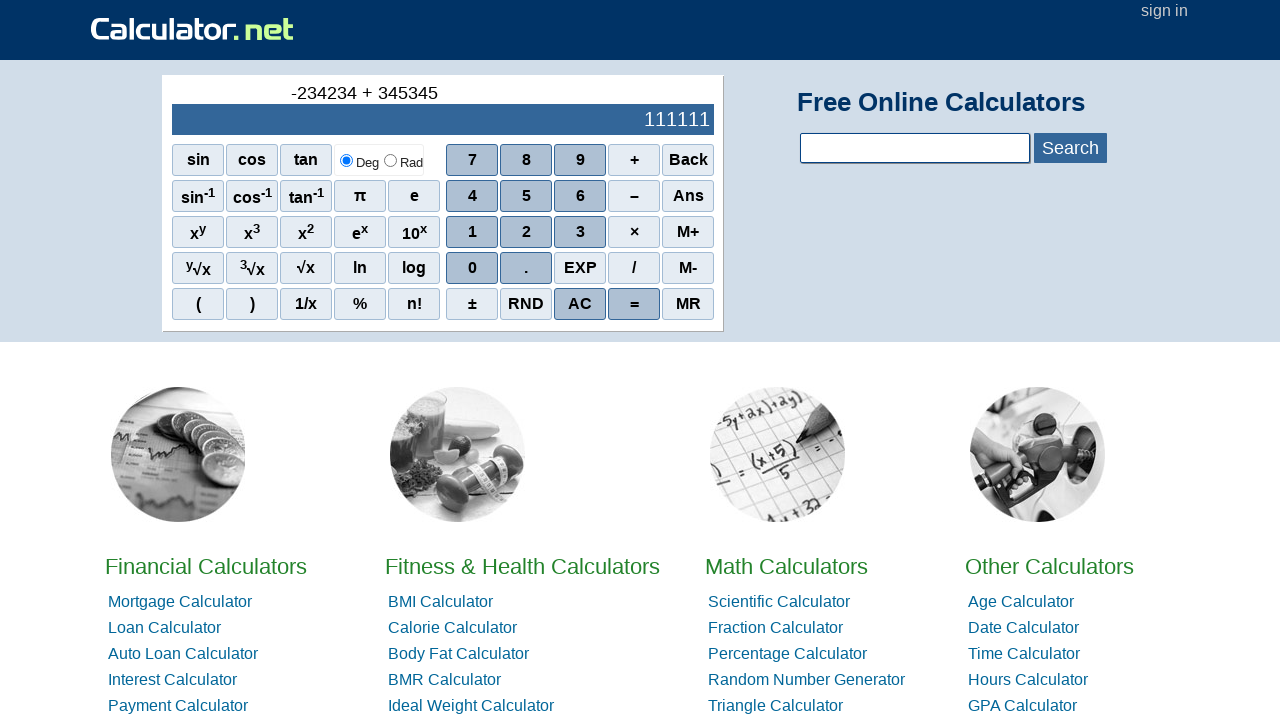

Retrieved calculator result: 111111
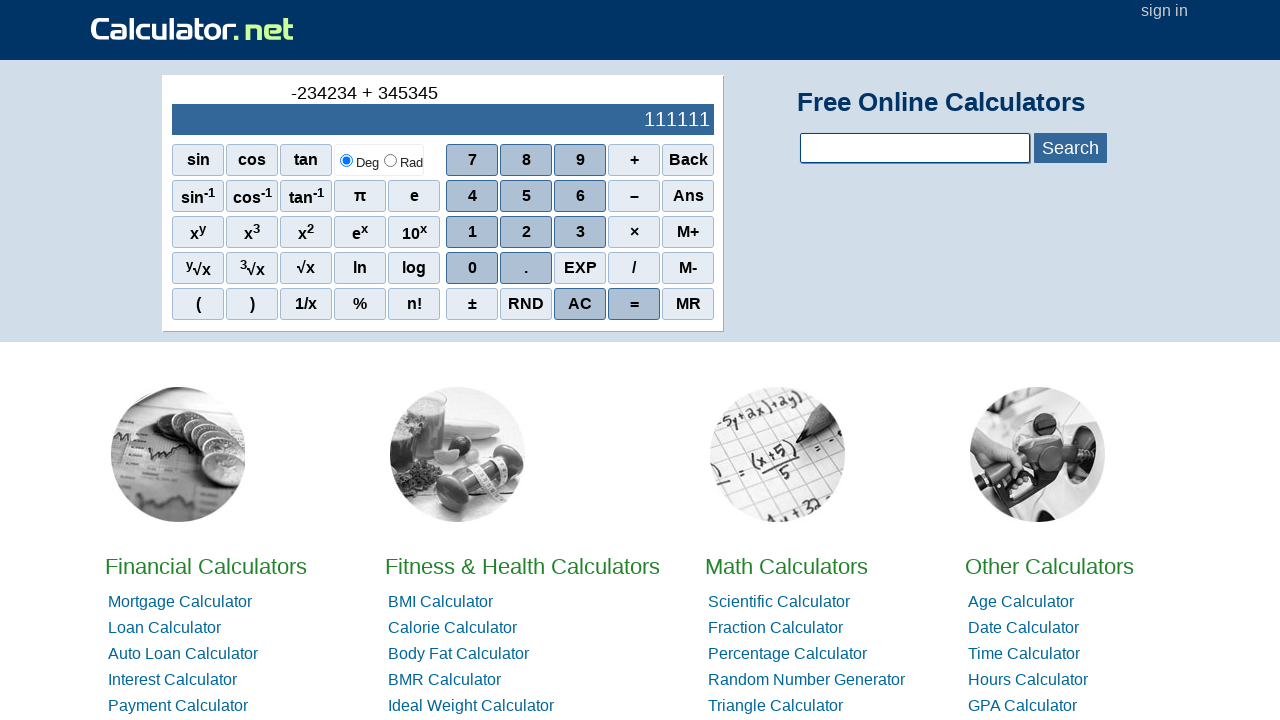

Verified result equals 111111
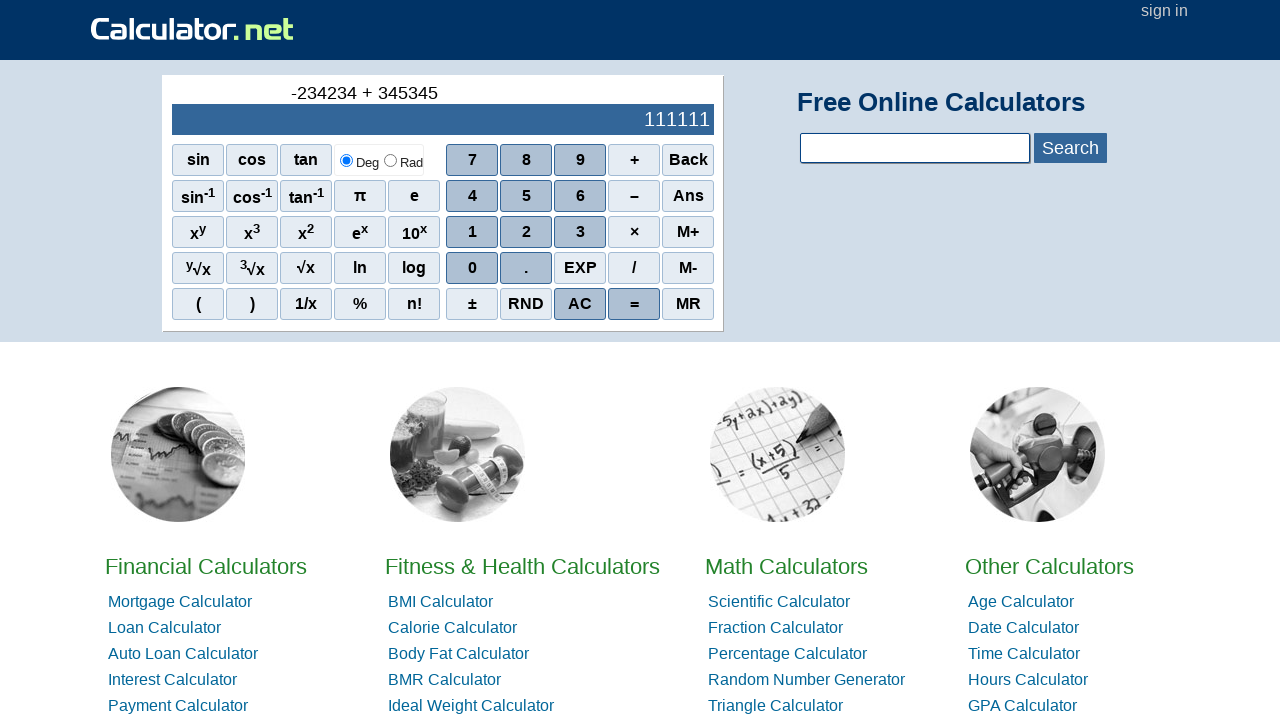

Clicked clear button to reset calculator at (580, 304) on xpath=//*[@id='sciout']/tbody/tr[2]/td[2]/div/div[5]/span[3]
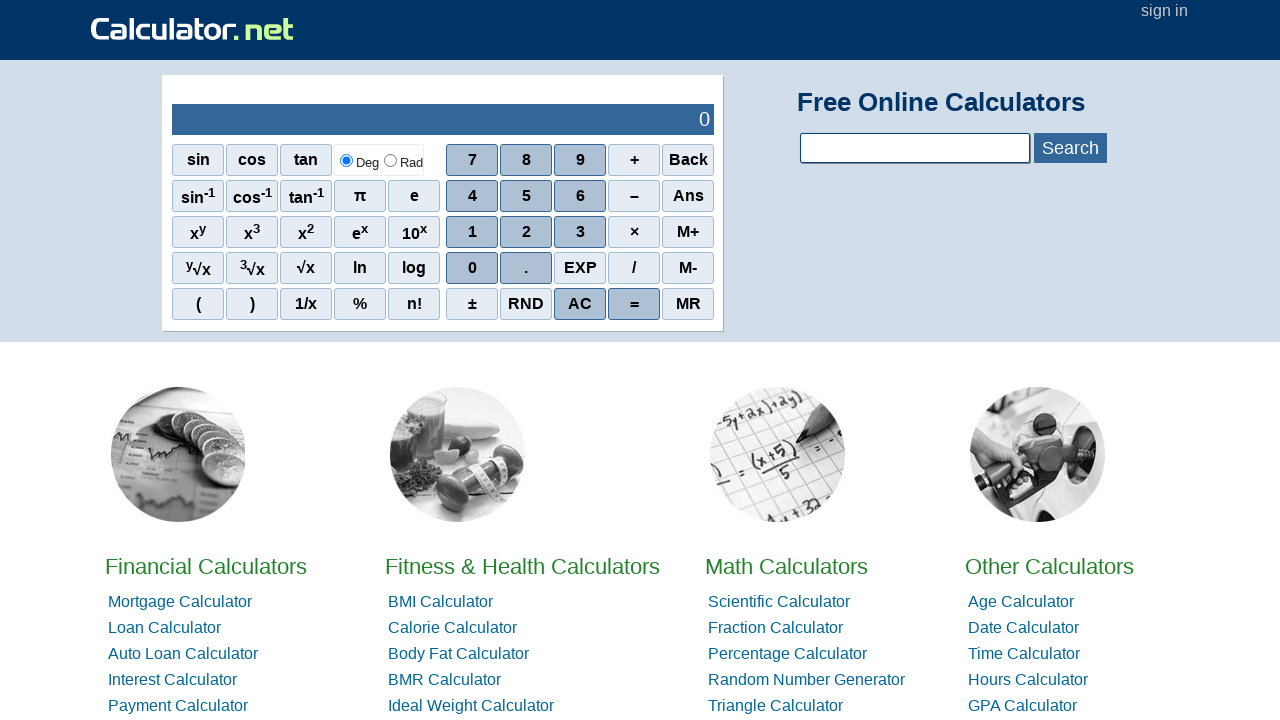

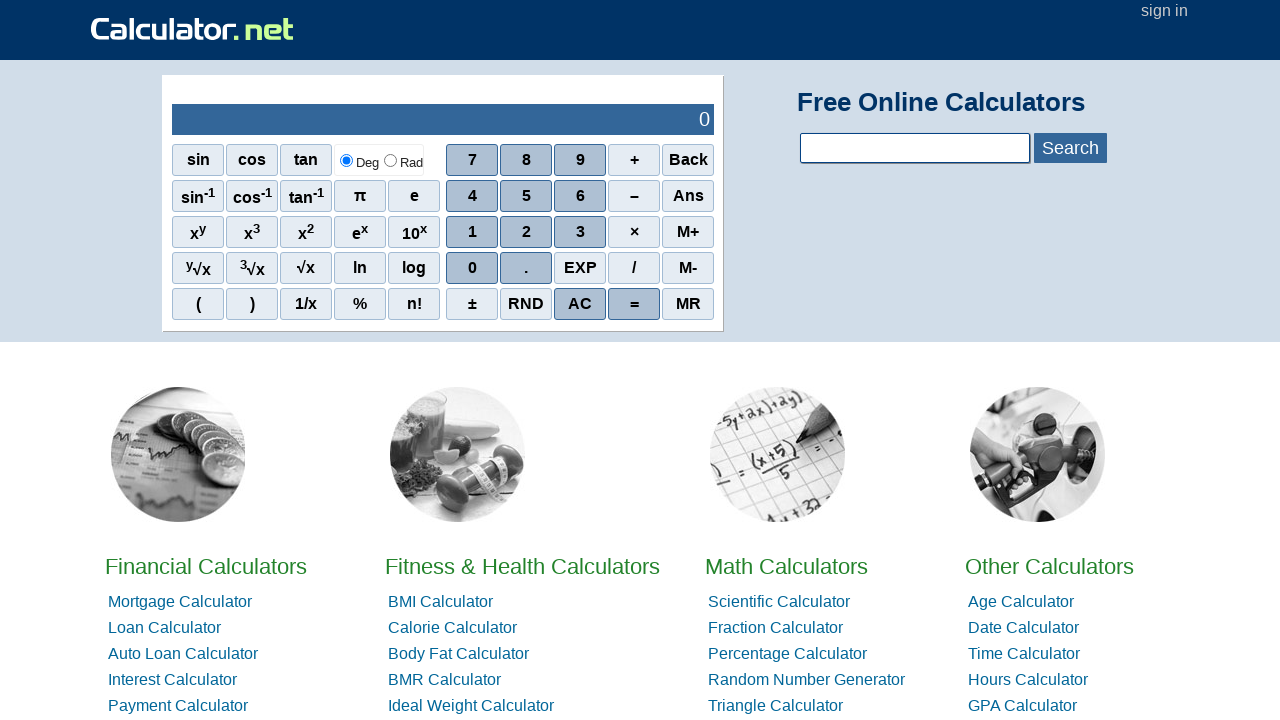